Verifies that the 'Find Flights' button is displayed on the page

Starting URL: https://rahulshettyacademy.com/dropdownsPractise/

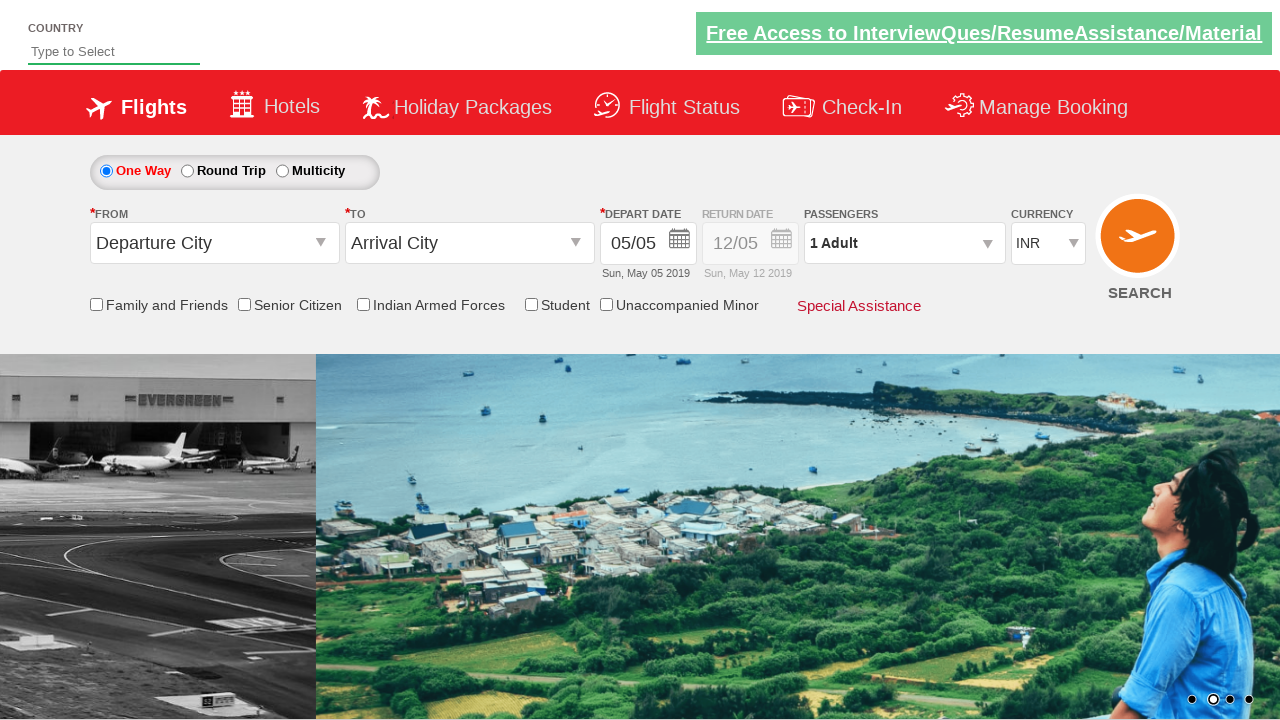

Navigated to https://rahulshettyacademy.com/dropdownsPractise/
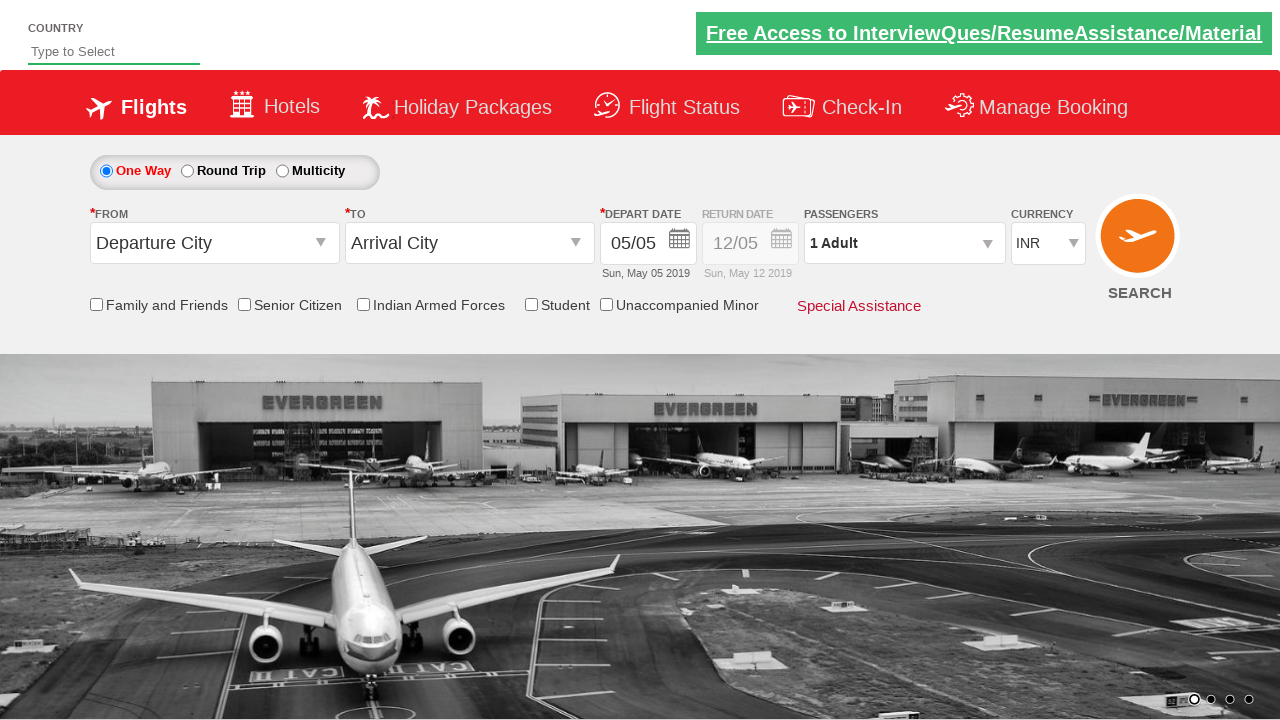

Located Find Flights button element
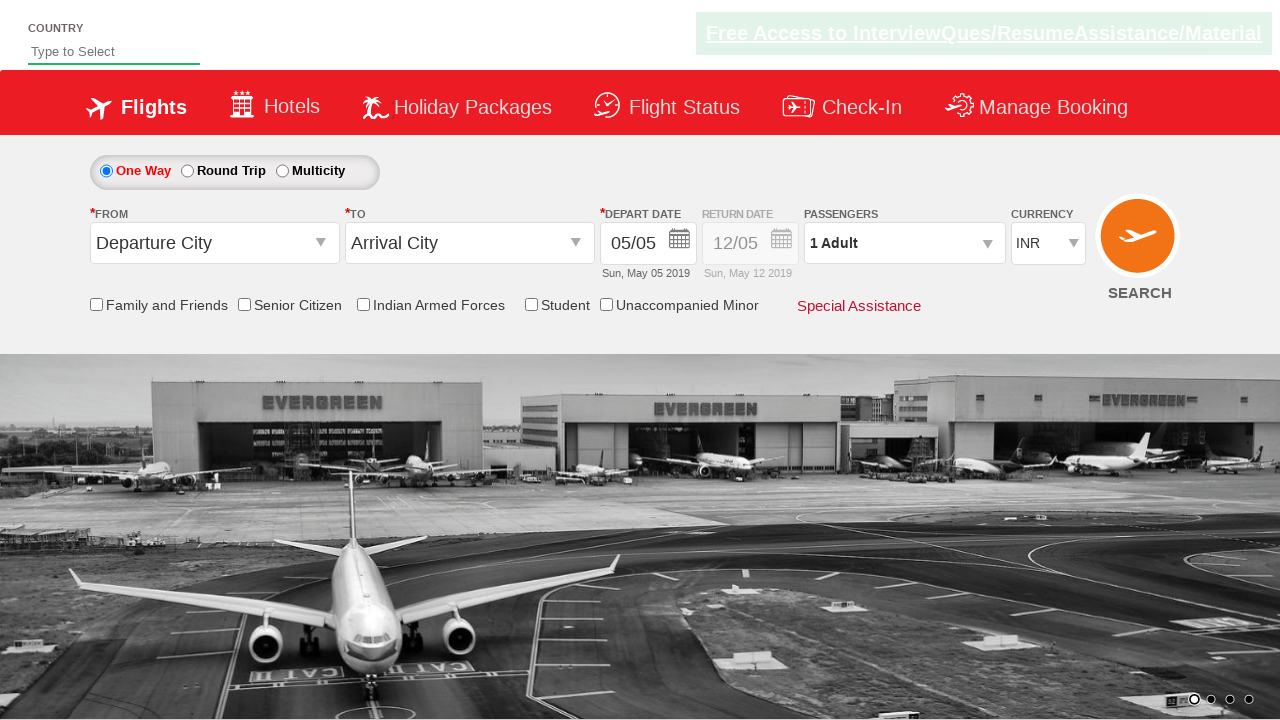

Verified that the Find Flights button is displayed on the page
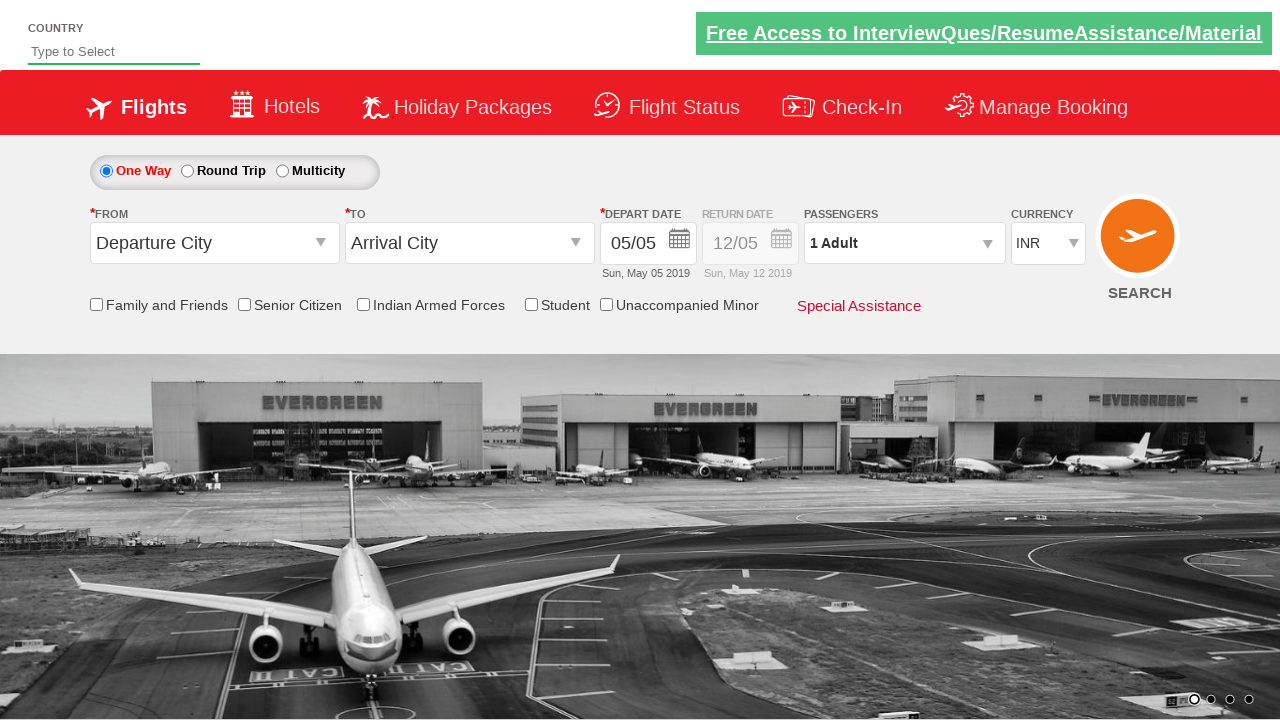

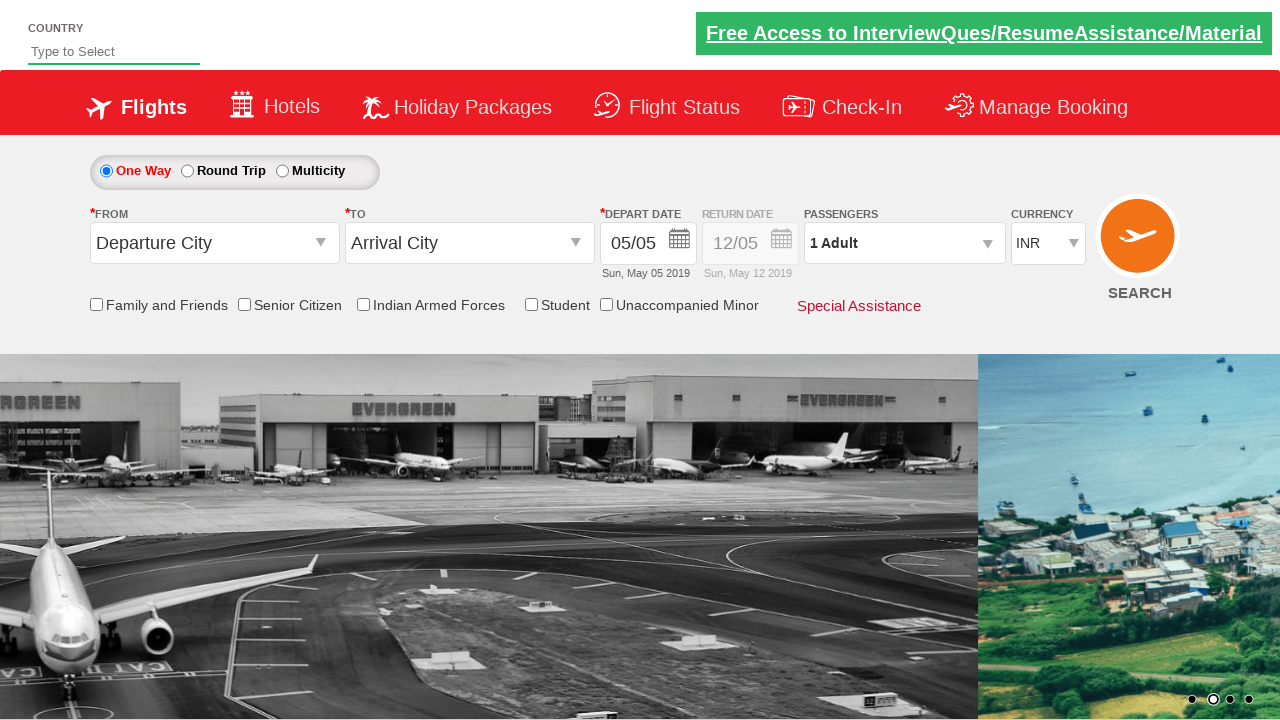